Tests handling of child windows/tabs by clicking a link that opens a new page, extracting text from it, and filling that text into the original page

Starting URL: https://rahulshettyacademy.com/loginpagePractise/

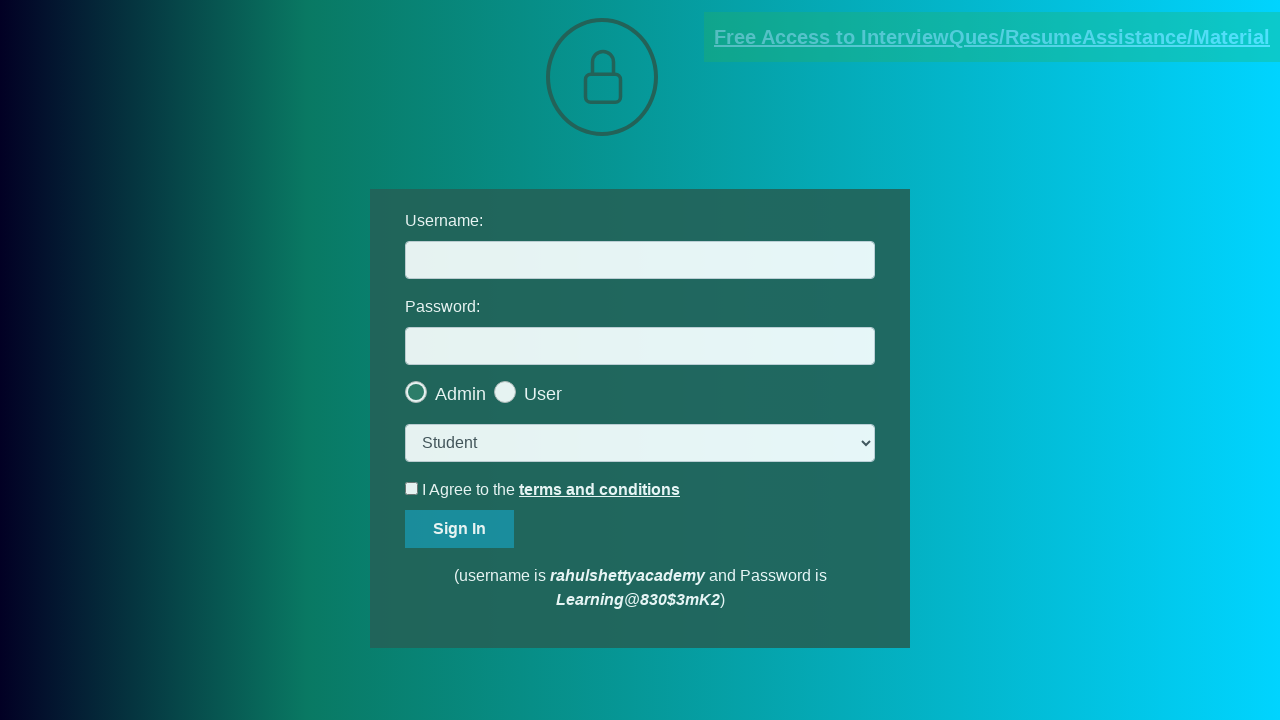

Clicked documents request link and waited for new page to open at (992, 37) on [href*='documents-request']
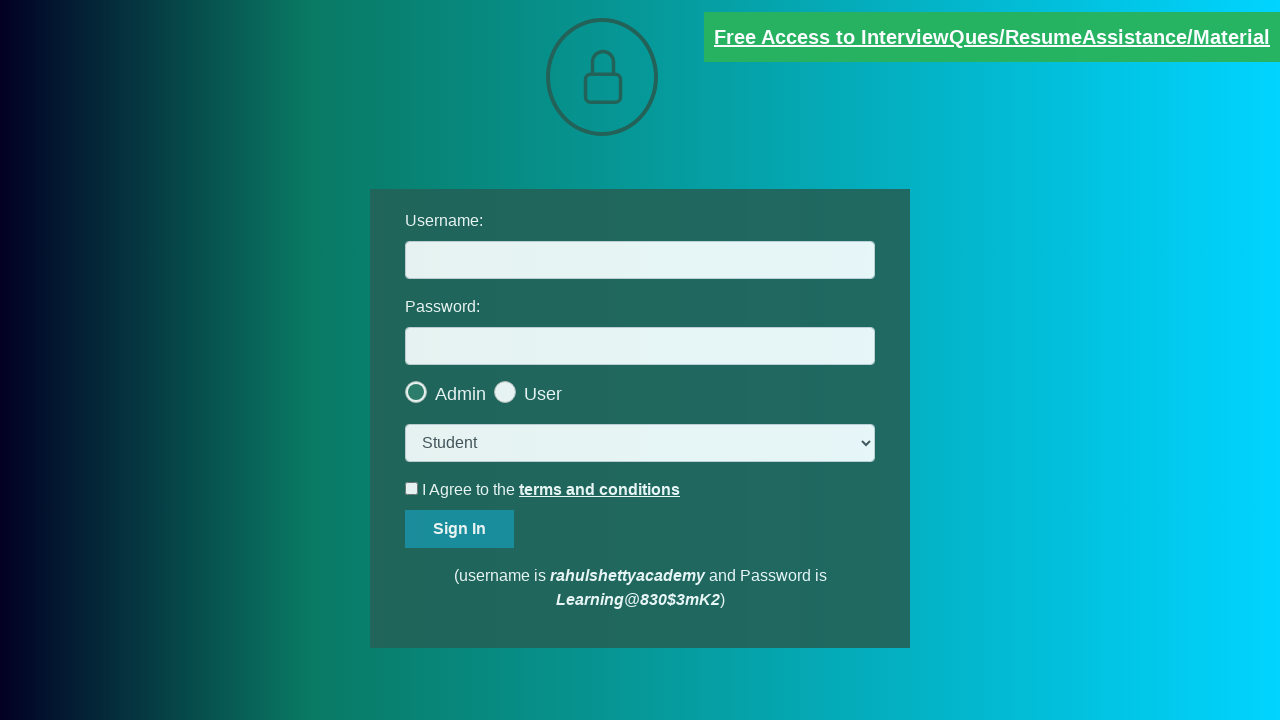

New page object obtained
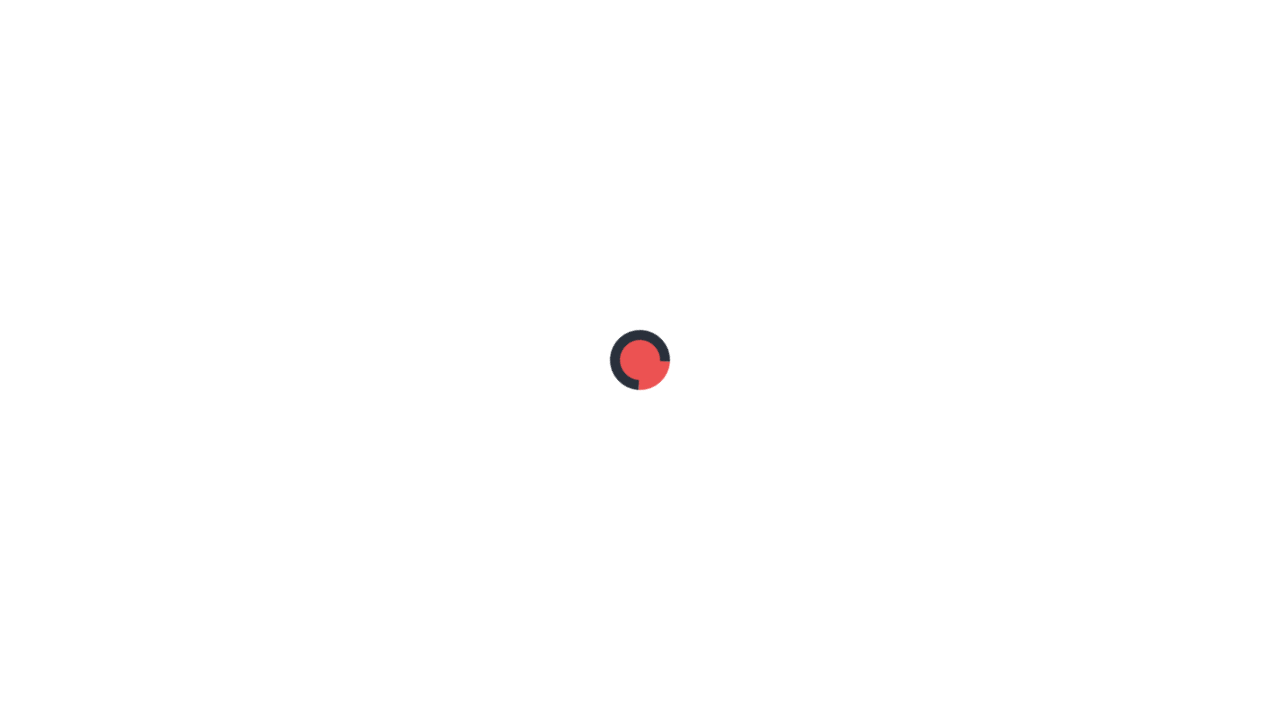

Extracted text from red element on new page
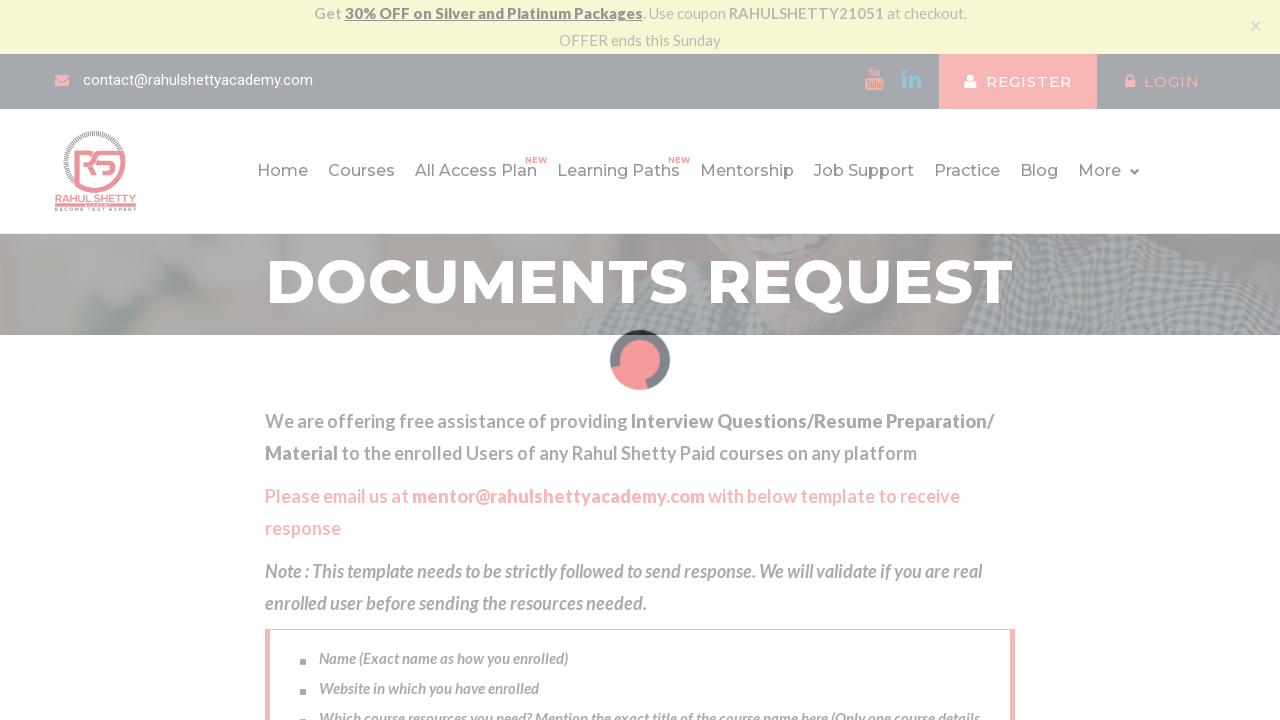

Parsed domain from text: rahulshettyacademy.com
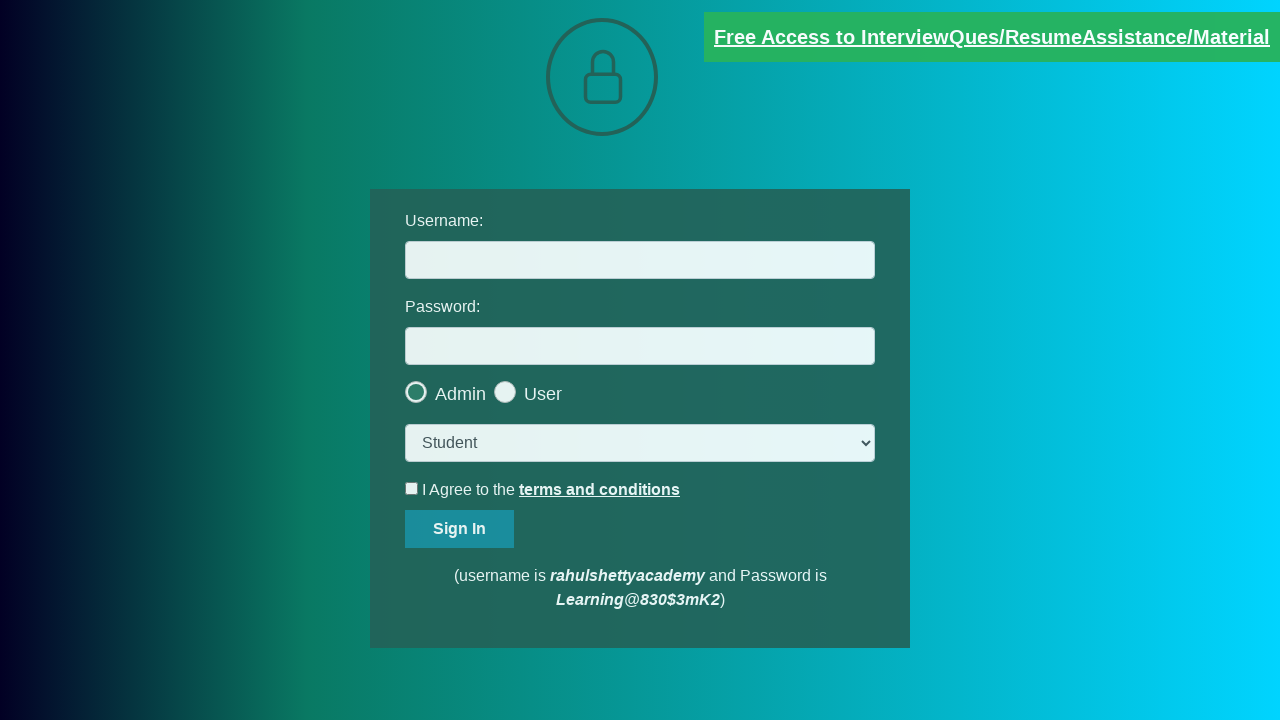

Filled username field with extracted domain: rahulshettyacademy.com on #username
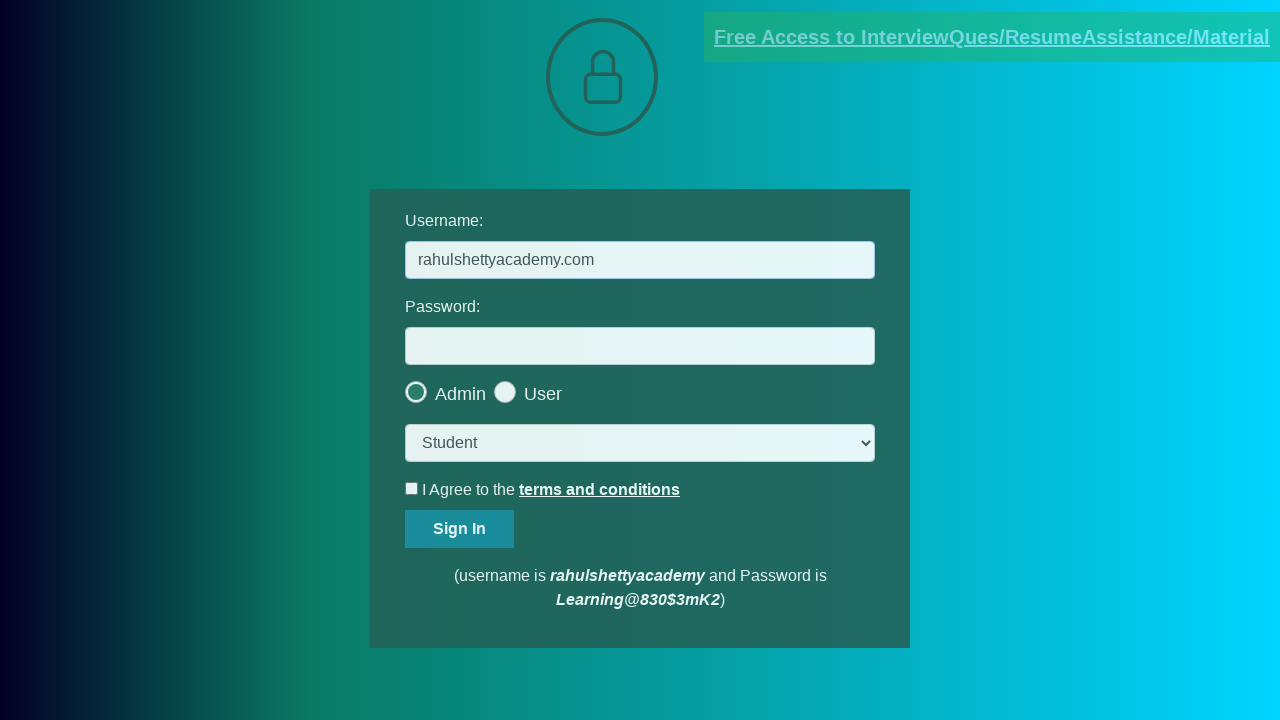

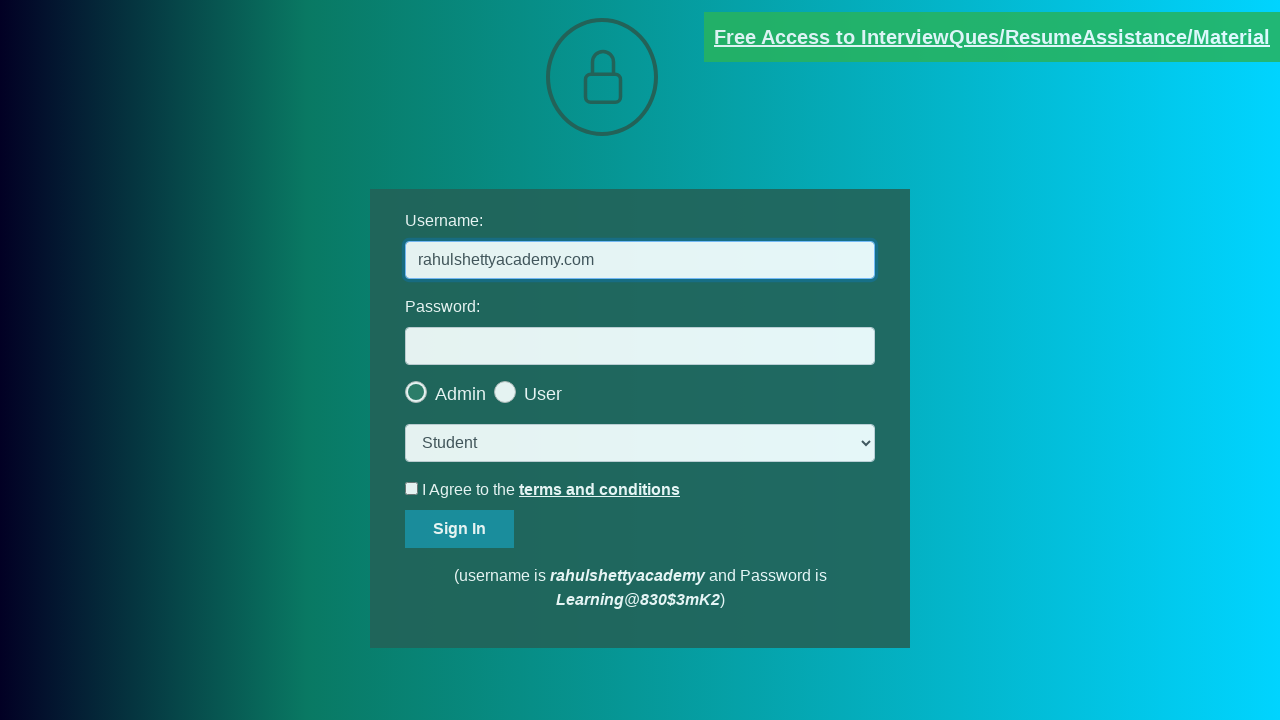